Tests data table functionality by verifying table content and sorting columns in descending order

Starting URL: https://the-internet.herokuapp.com/tables

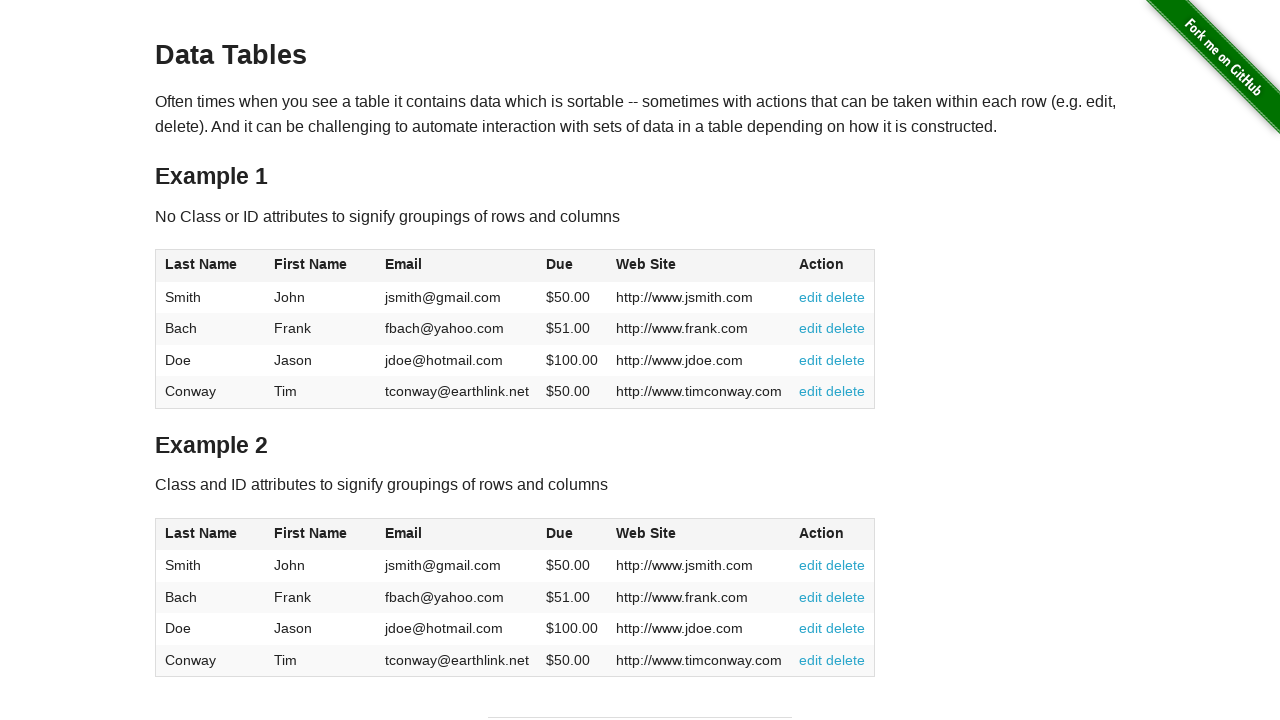

Waited for data table #table1 to load
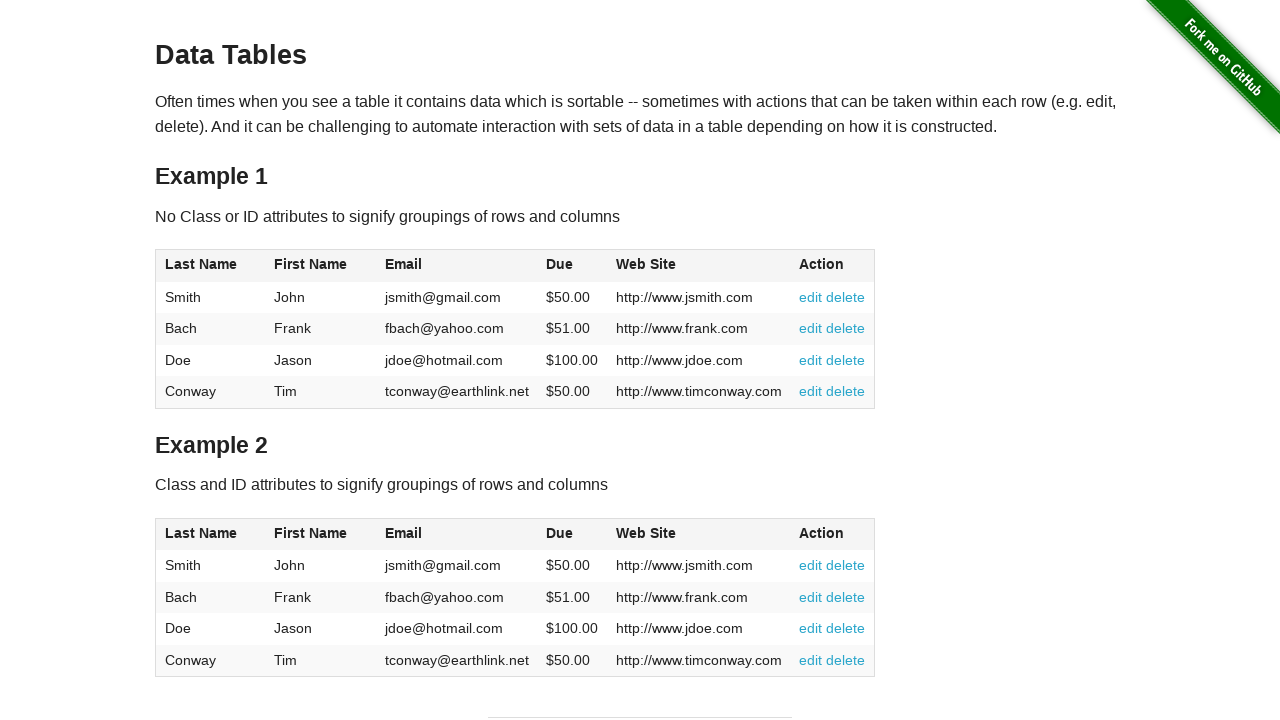

Clicked first table header to initiate sort at (210, 266) on #table1 th.header:first-child
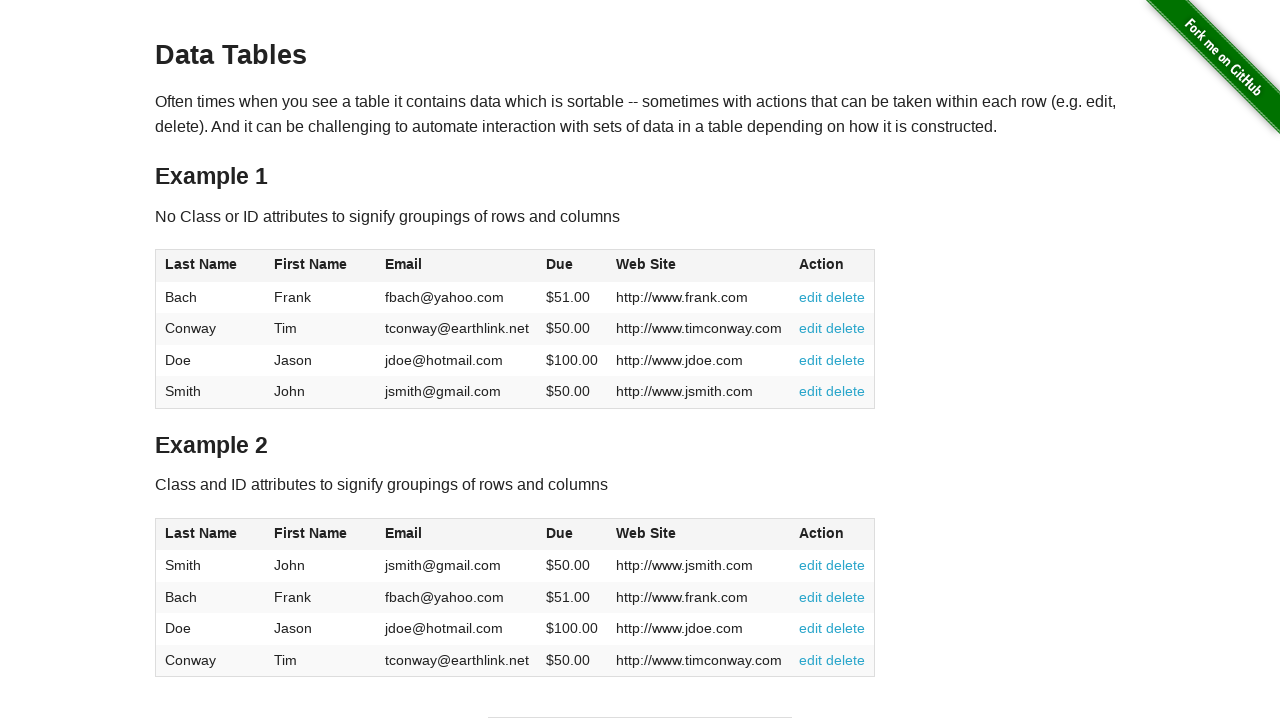

Clicked first table header again to sort in descending order at (210, 266) on #table1 th.header:first-child
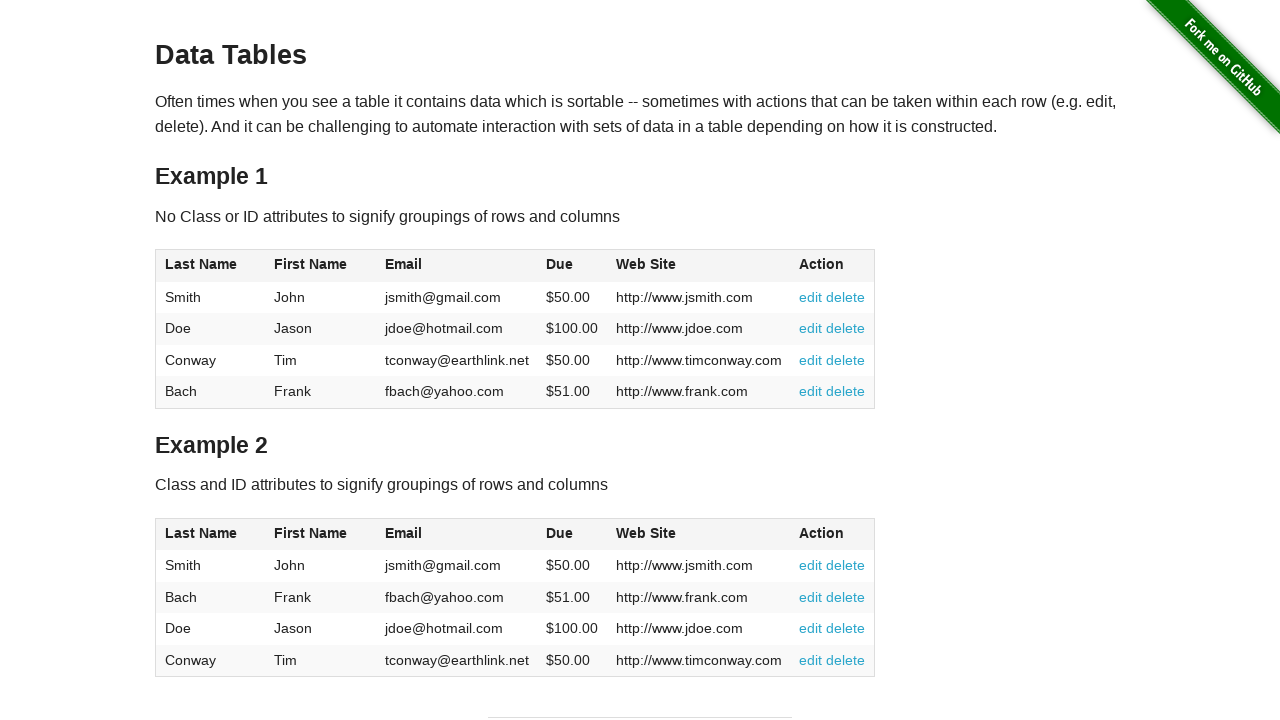

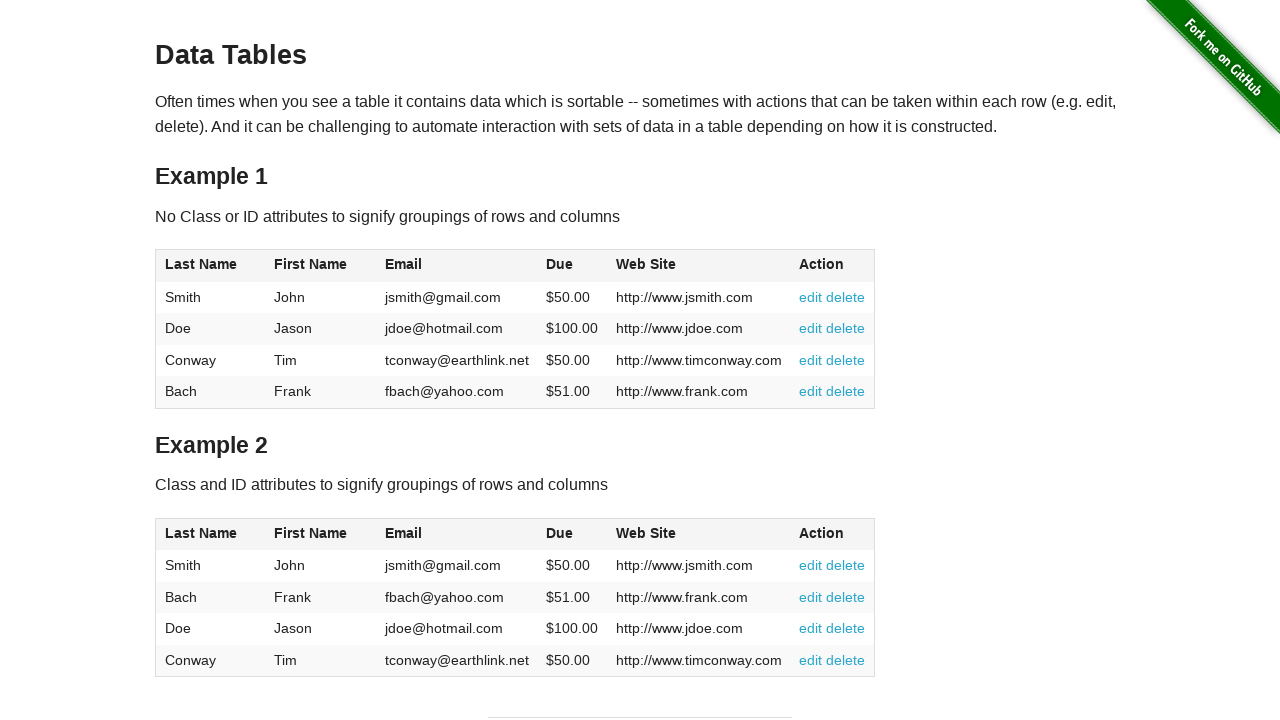